Tests that edits are saved when the edit field loses focus (blur event).

Starting URL: https://demo.playwright.dev/todomvc

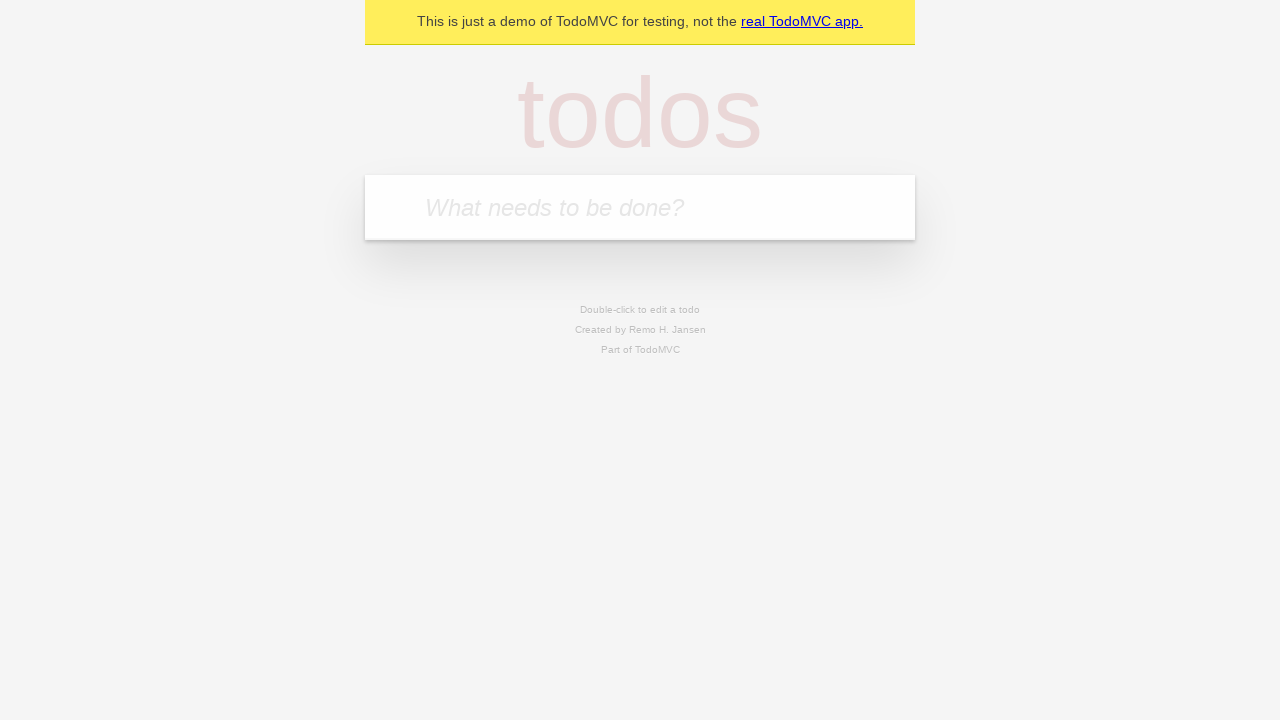

Filled new todo field with 'buy some cheese' on .new-todo
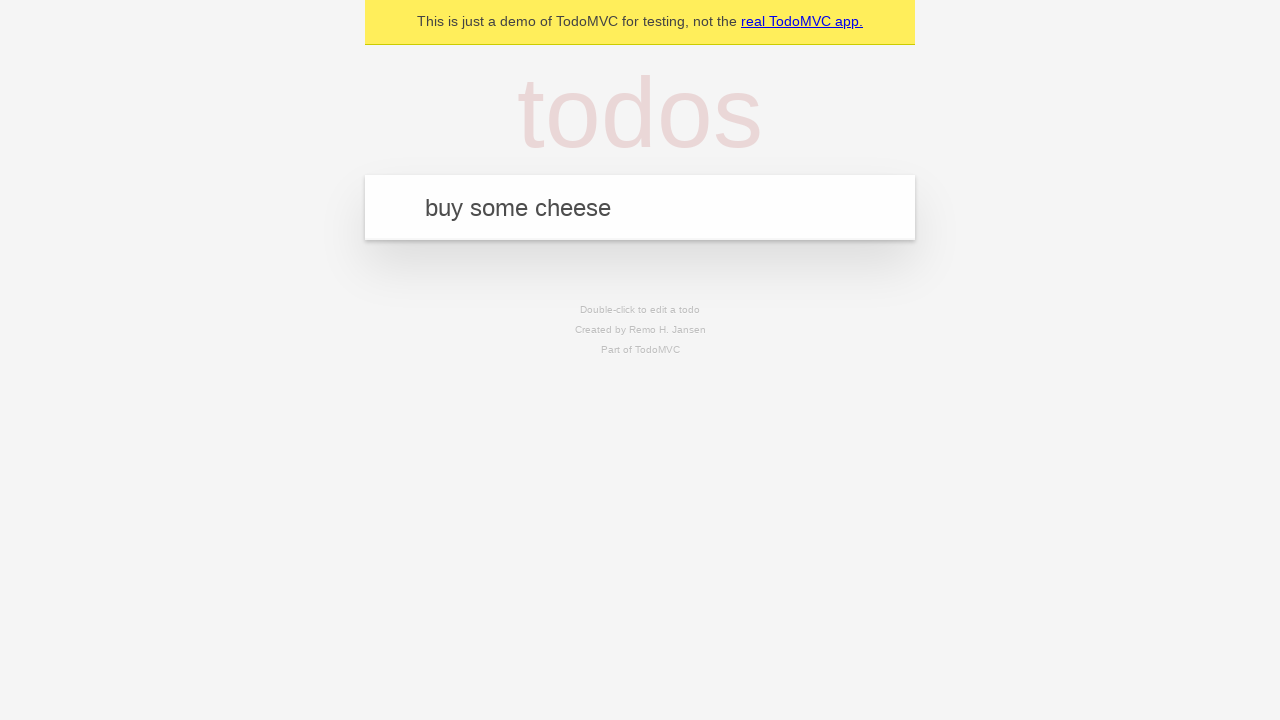

Pressed Enter to create first todo on .new-todo
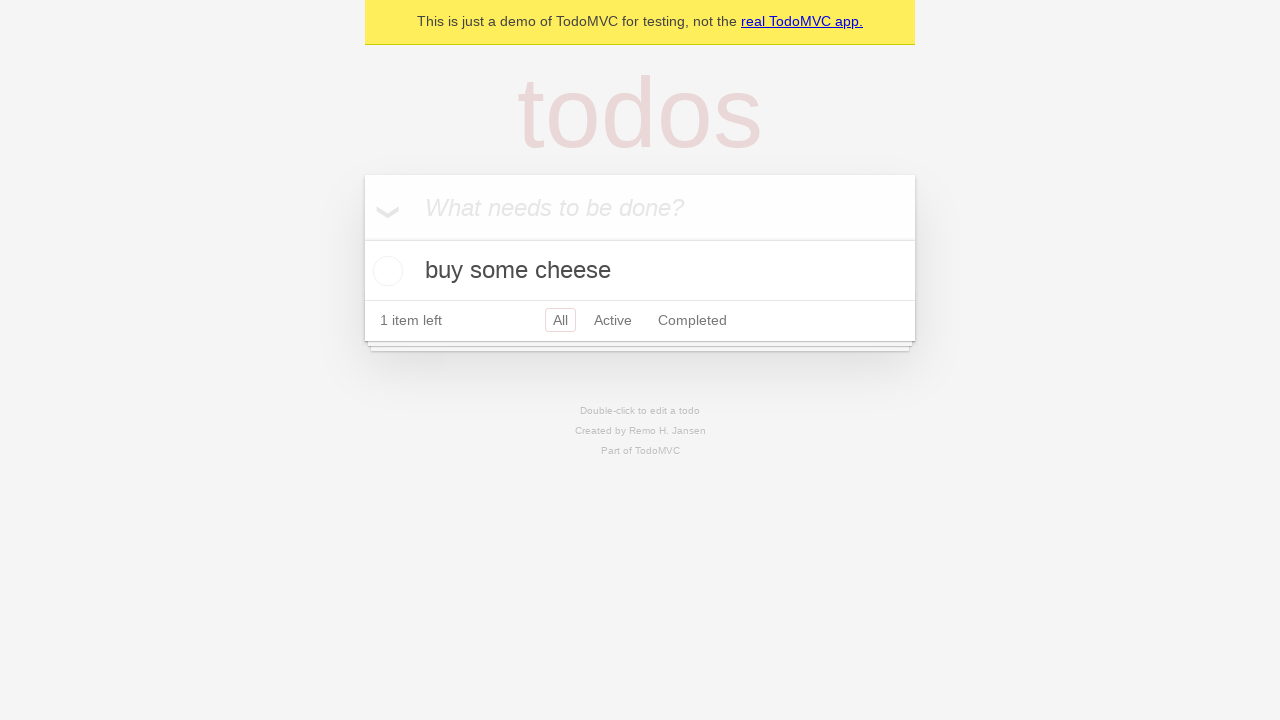

Filled new todo field with 'feed the cat' on .new-todo
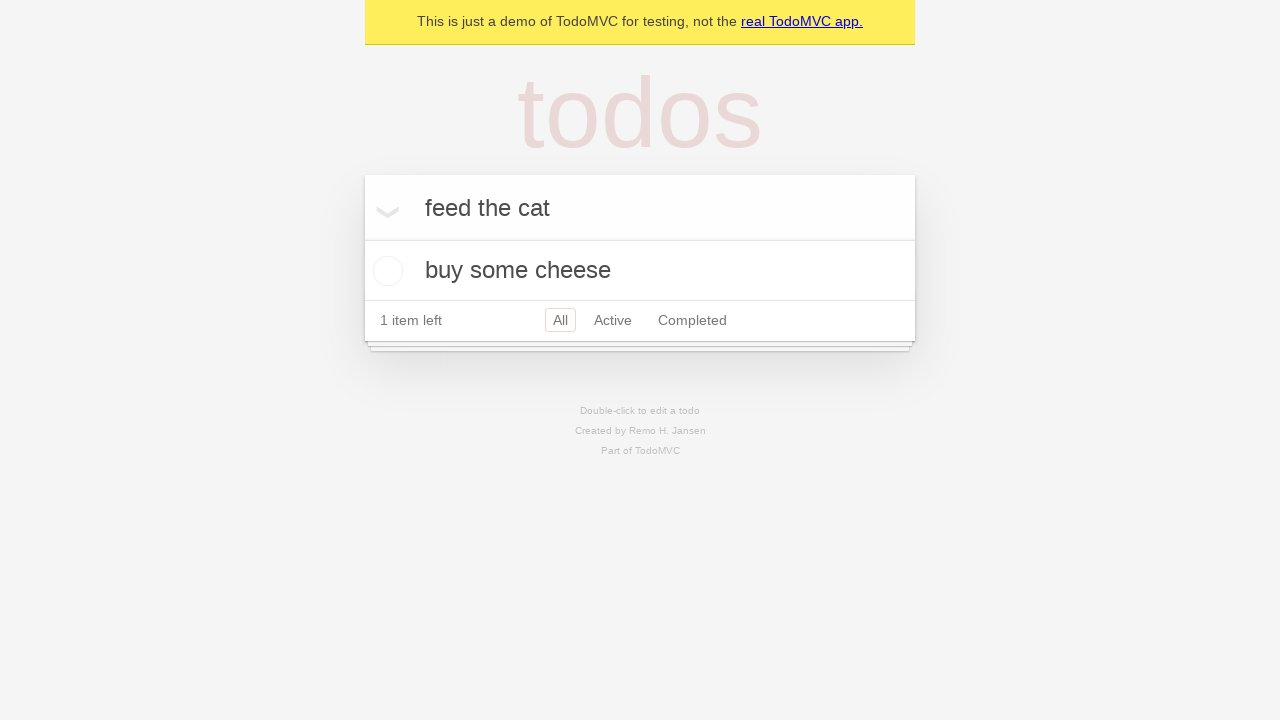

Pressed Enter to create second todo on .new-todo
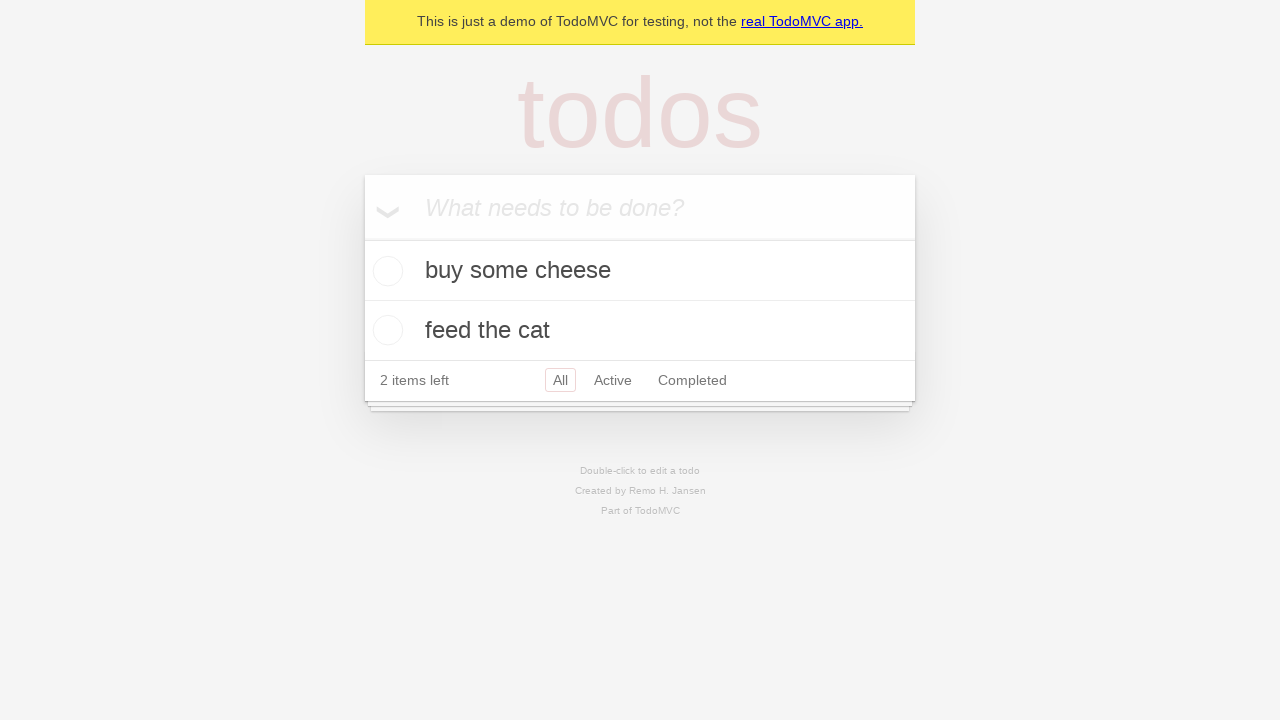

Filled new todo field with 'book a doctors appointment' on .new-todo
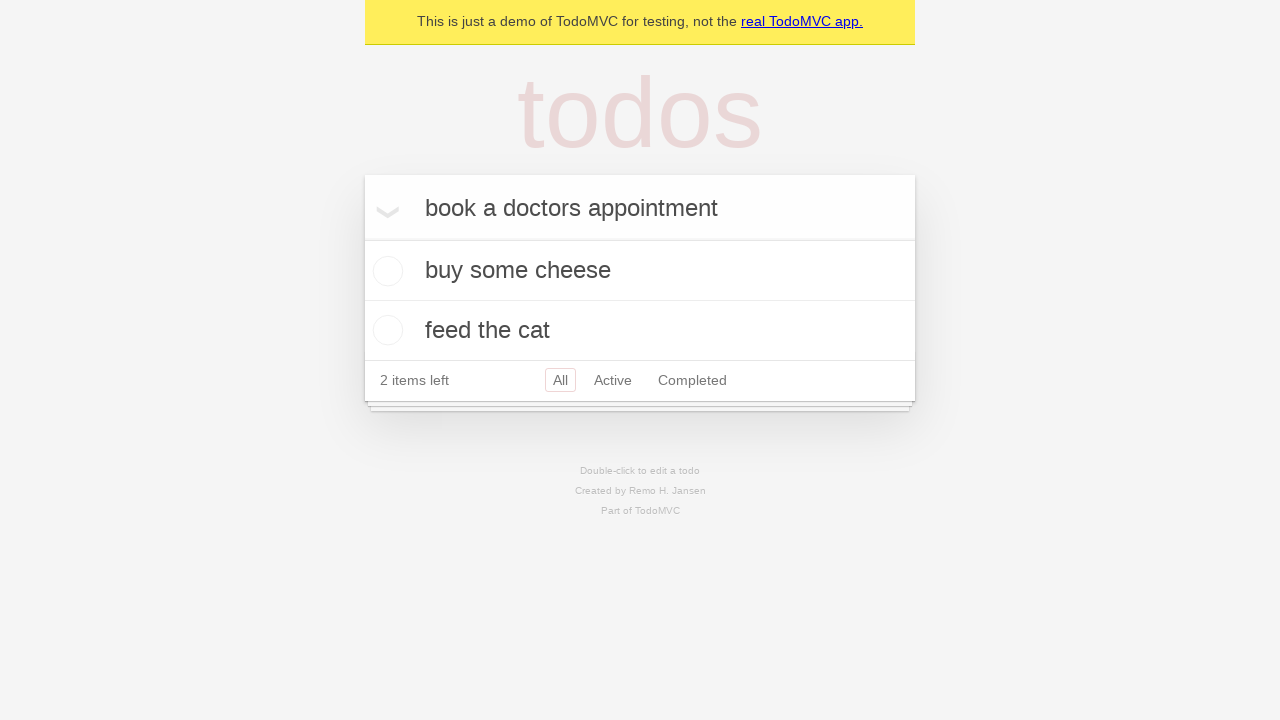

Pressed Enter to create third todo on .new-todo
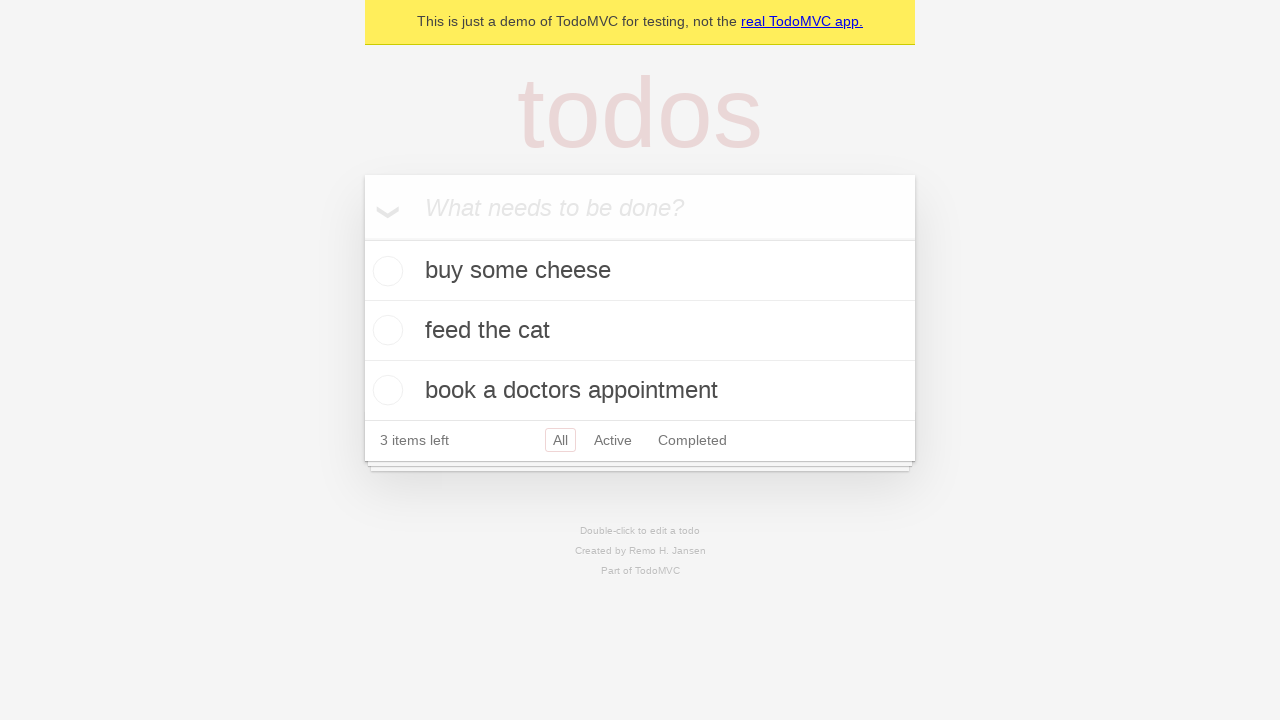

Double-clicked second todo to enter edit mode at (640, 331) on .todo-list li >> nth=1
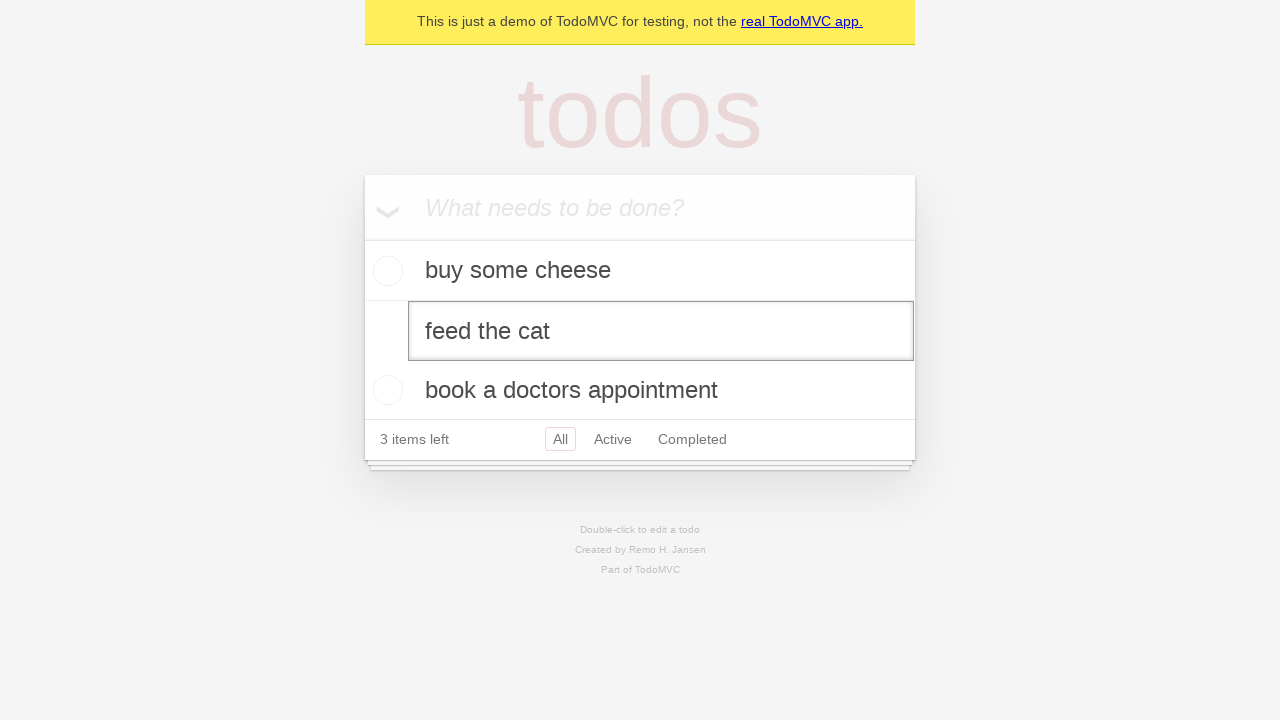

Filled edit field with 'buy some sausages' on .todo-list li >> nth=1 >> .edit
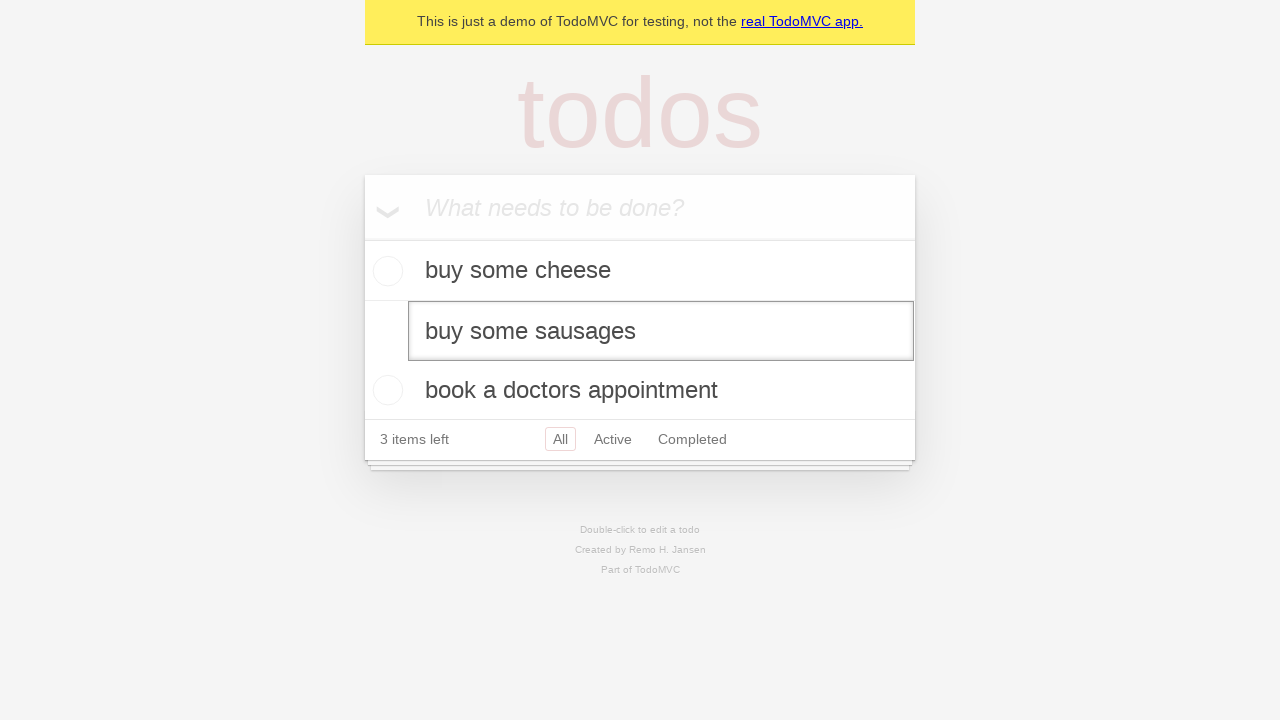

Blurred edit field to trigger save
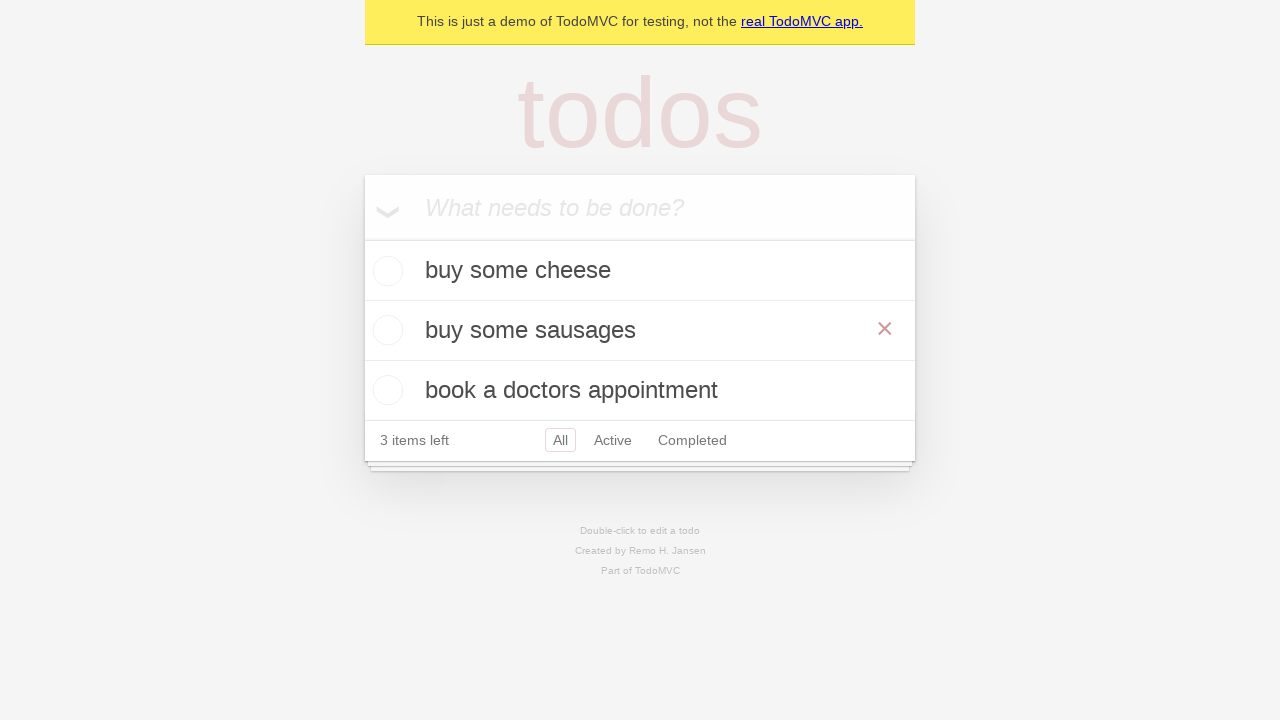

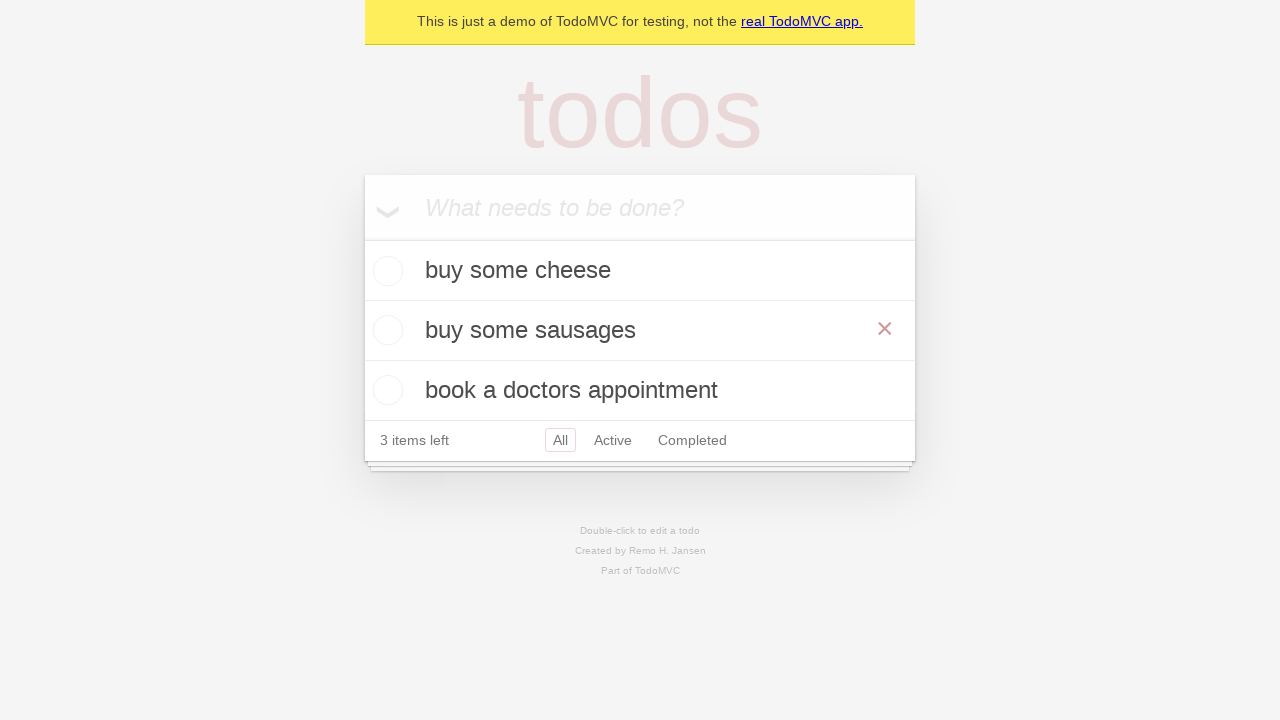